Tests the calculator functionality on calculator.net by clicking number buttons (7, 8) and multiplication operator, then clicking more numbers (4, 5) to perform the calculation 78 × 45

Starting URL: https://www.calculator.net/

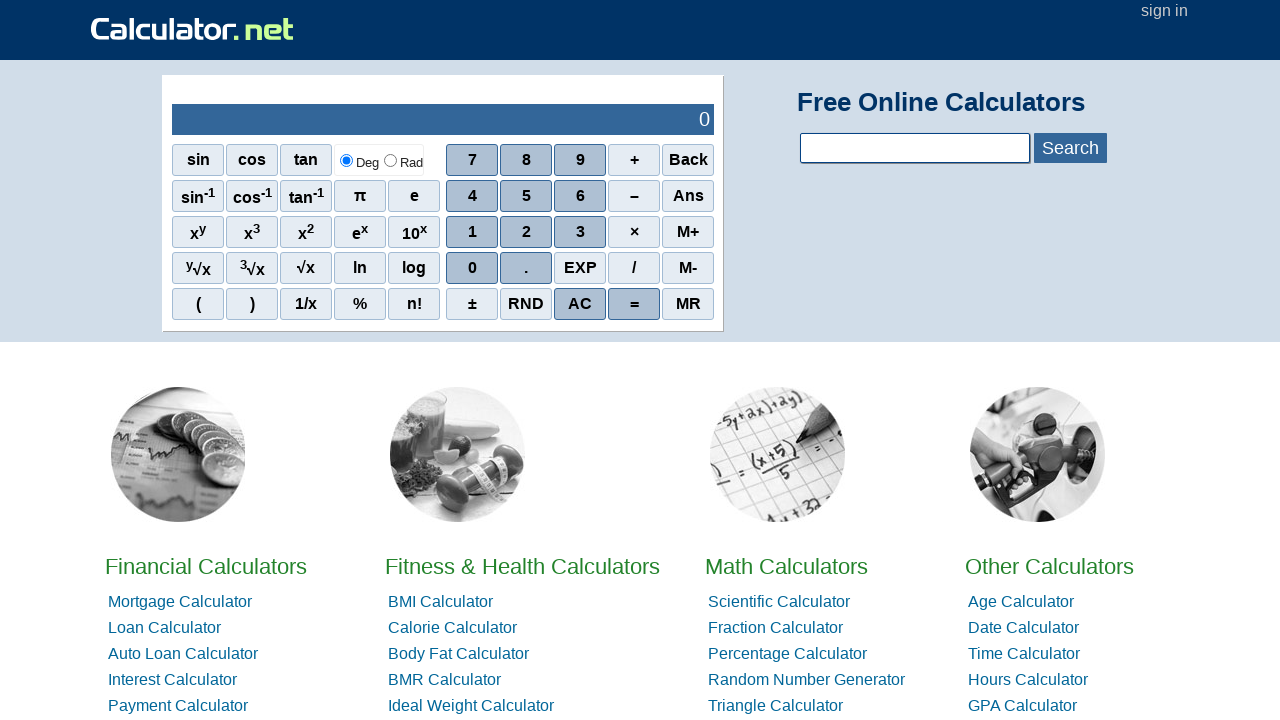

Clicked number button 7 at (472, 160) on xpath=//span[text()='7']
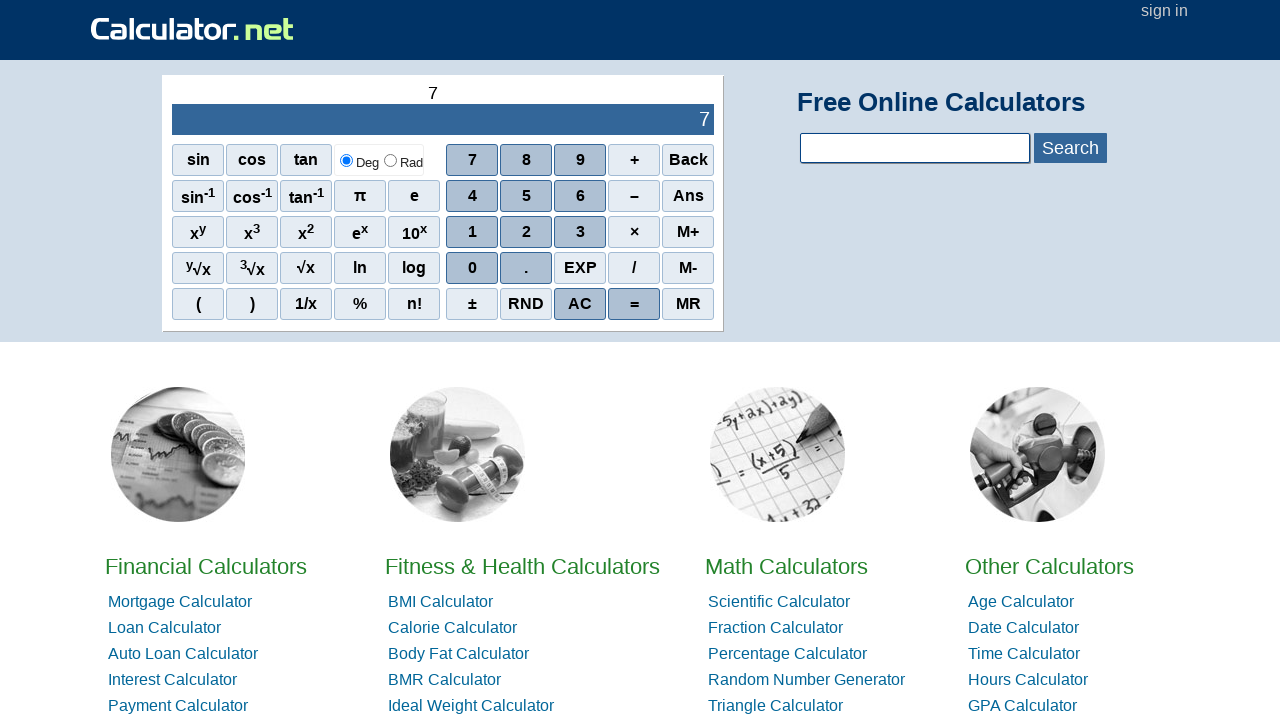

Clicked number button 8 at (526, 160) on xpath=//span[text()='8']
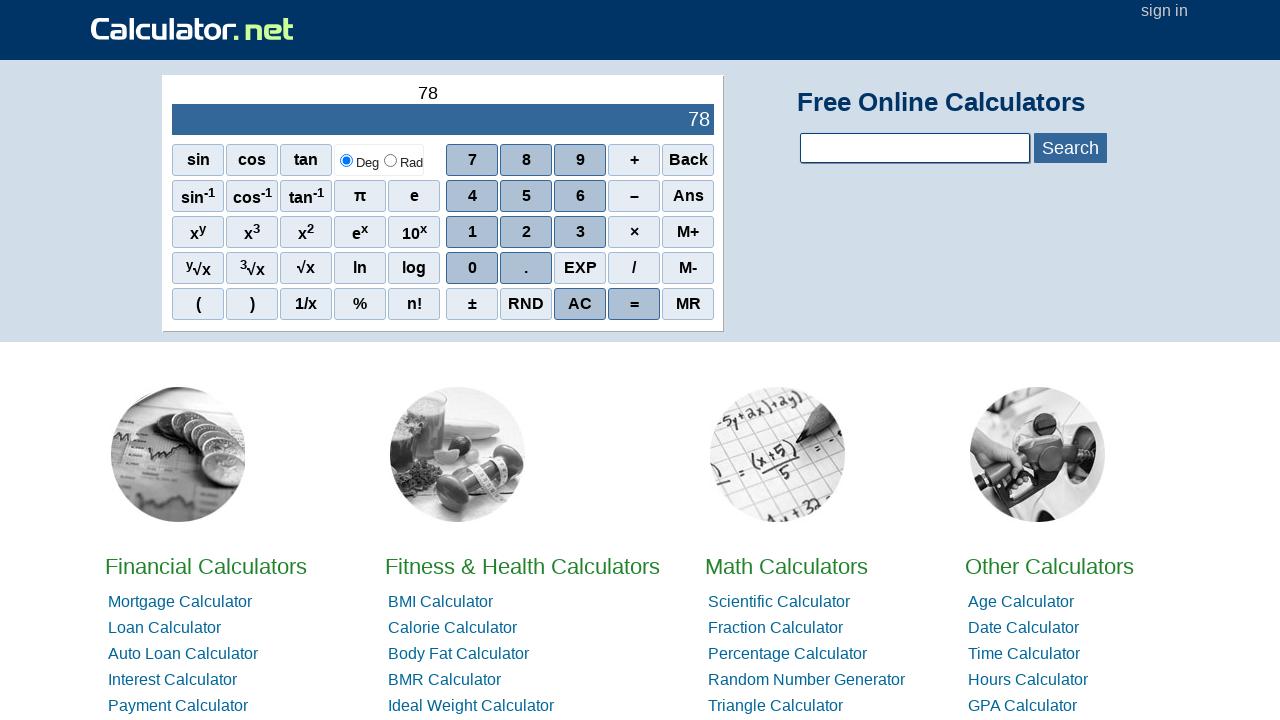

Clicked multiplication operator (×) at (634, 232) on xpath=//span[text()='×']
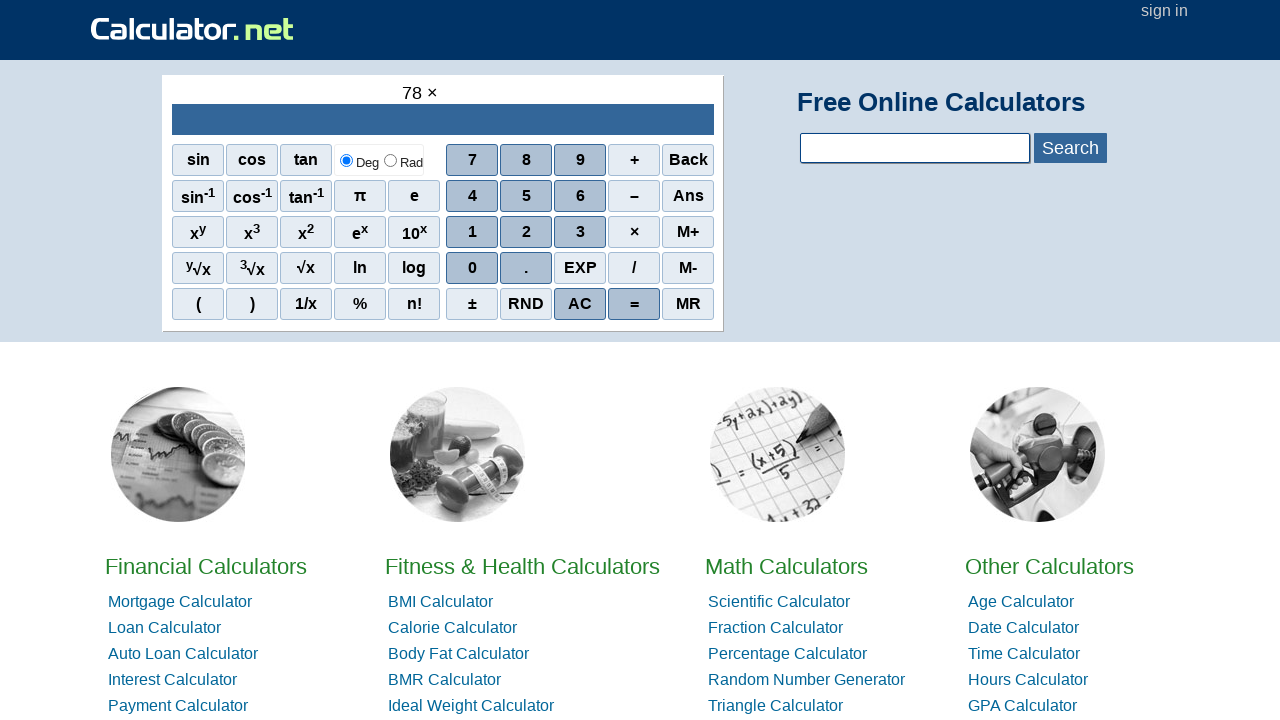

Clicked number button 4 at (472, 196) on xpath=//span[text()='4']
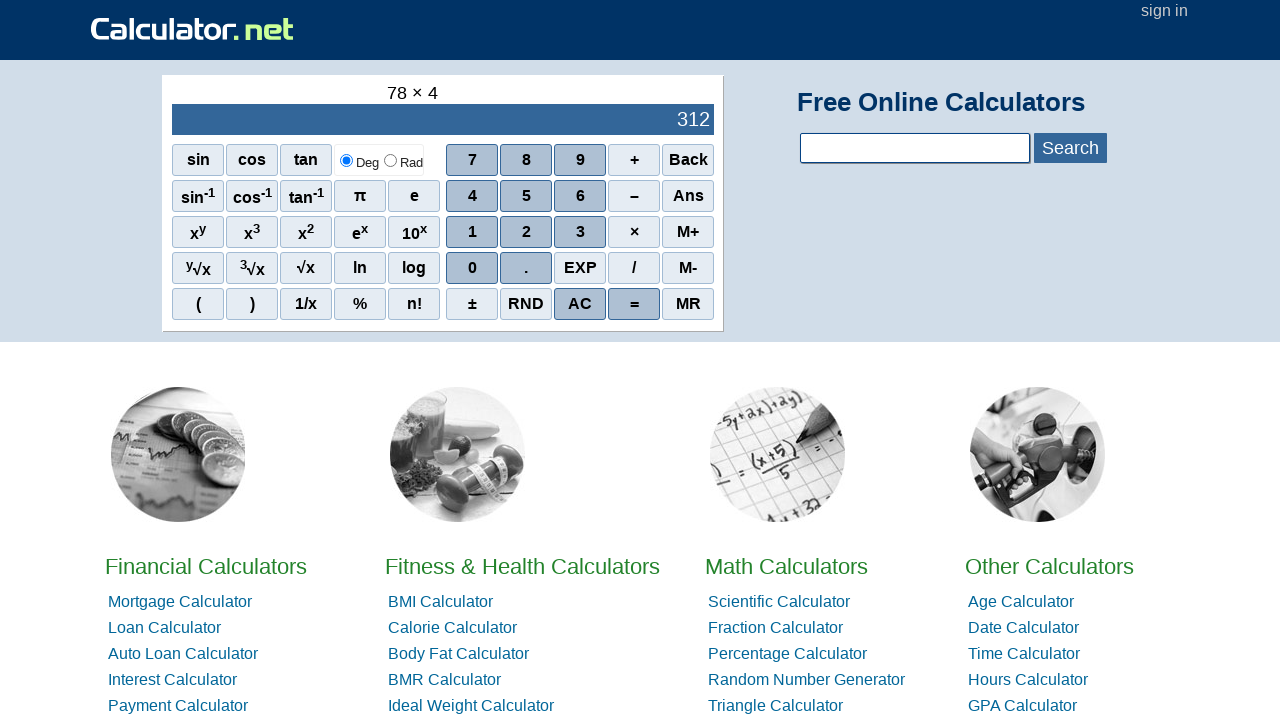

Clicked number button 5 at (526, 196) on xpath=//span[text()='5']
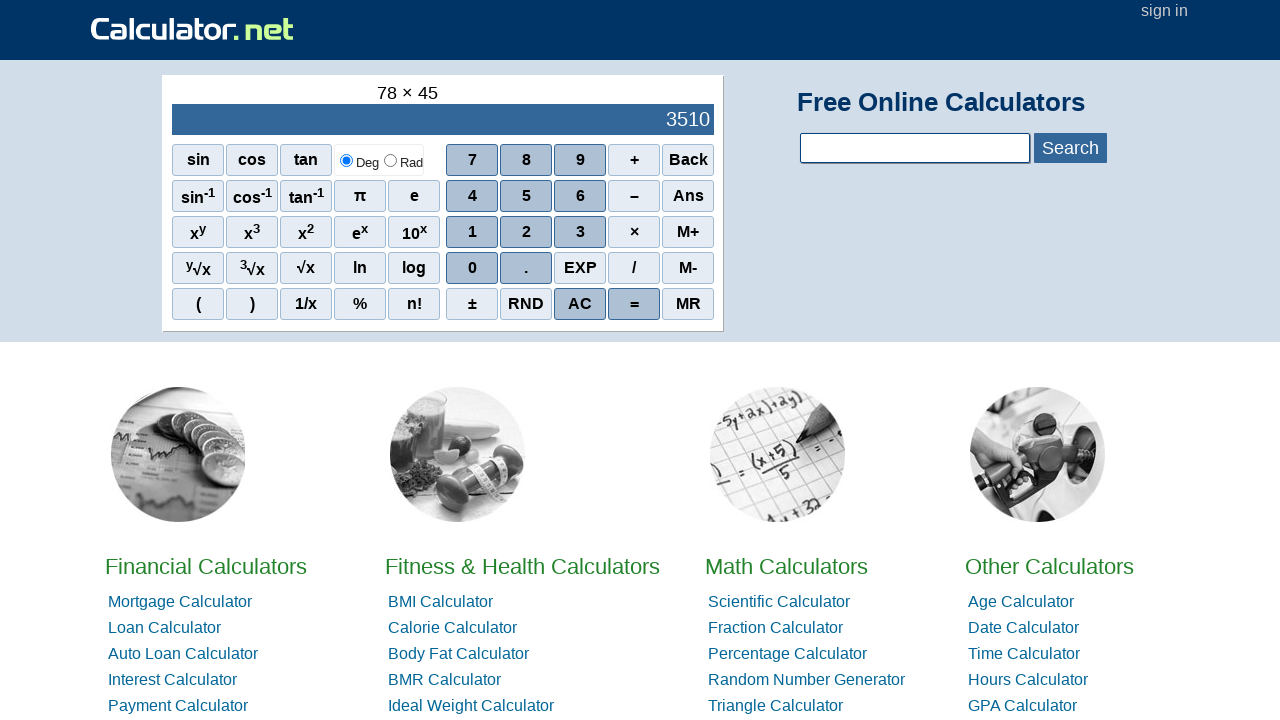

Calculation output element loaded (78 × 45 = 3510)
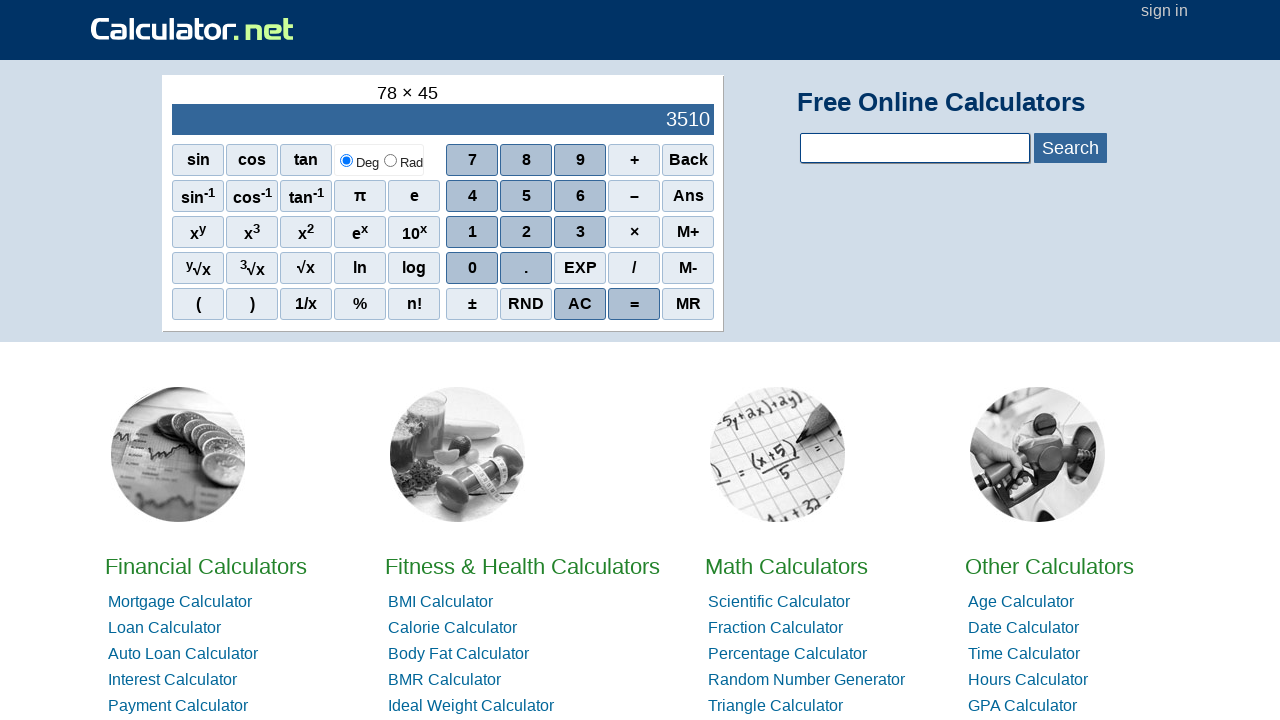

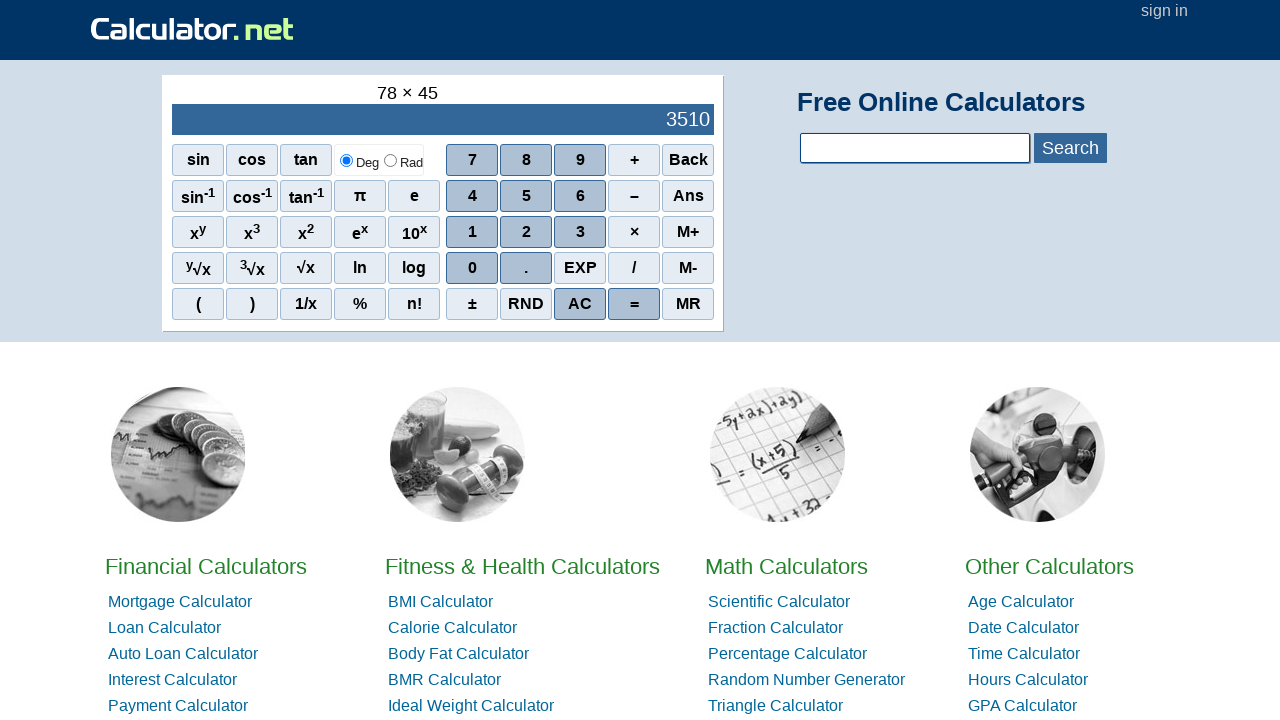